Tests iframe handling by switching to an iframe to read a label's text, then switching back to the main content to fill an input field with a city name.

Starting URL: http://only-testing-blog.blogspot.com/2015/01/iframe1.html

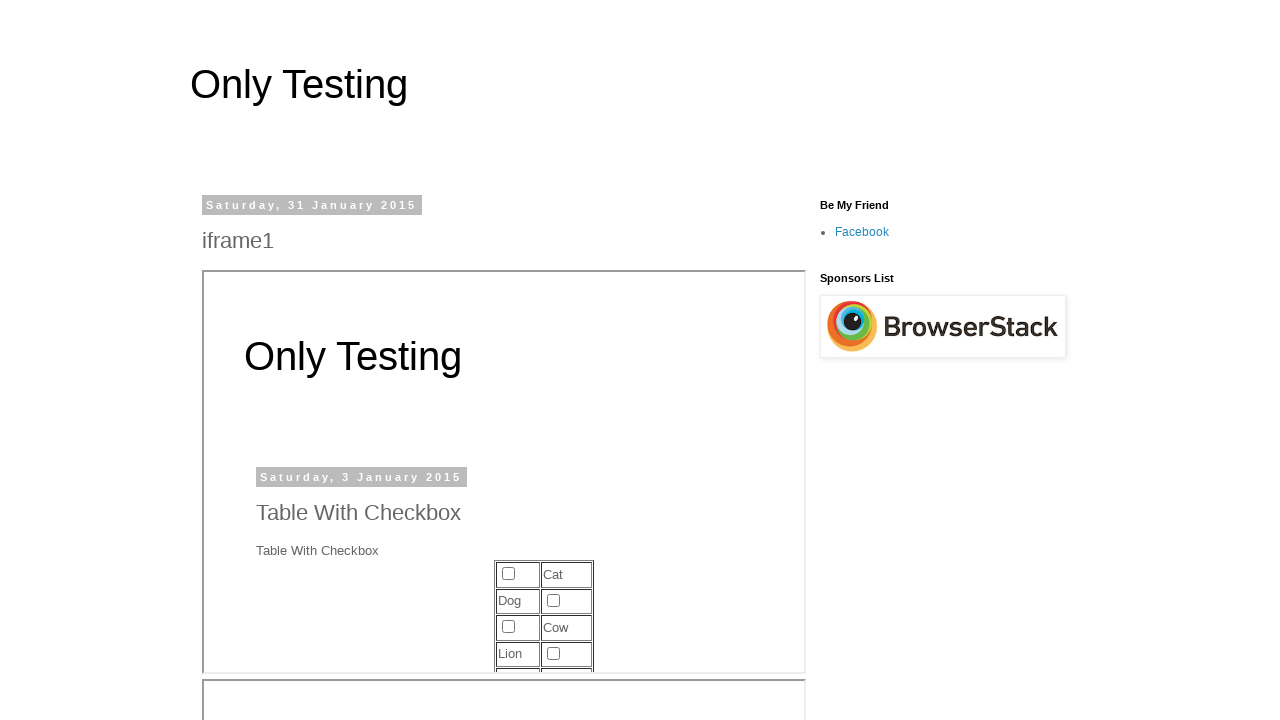

Located first iframe on the page
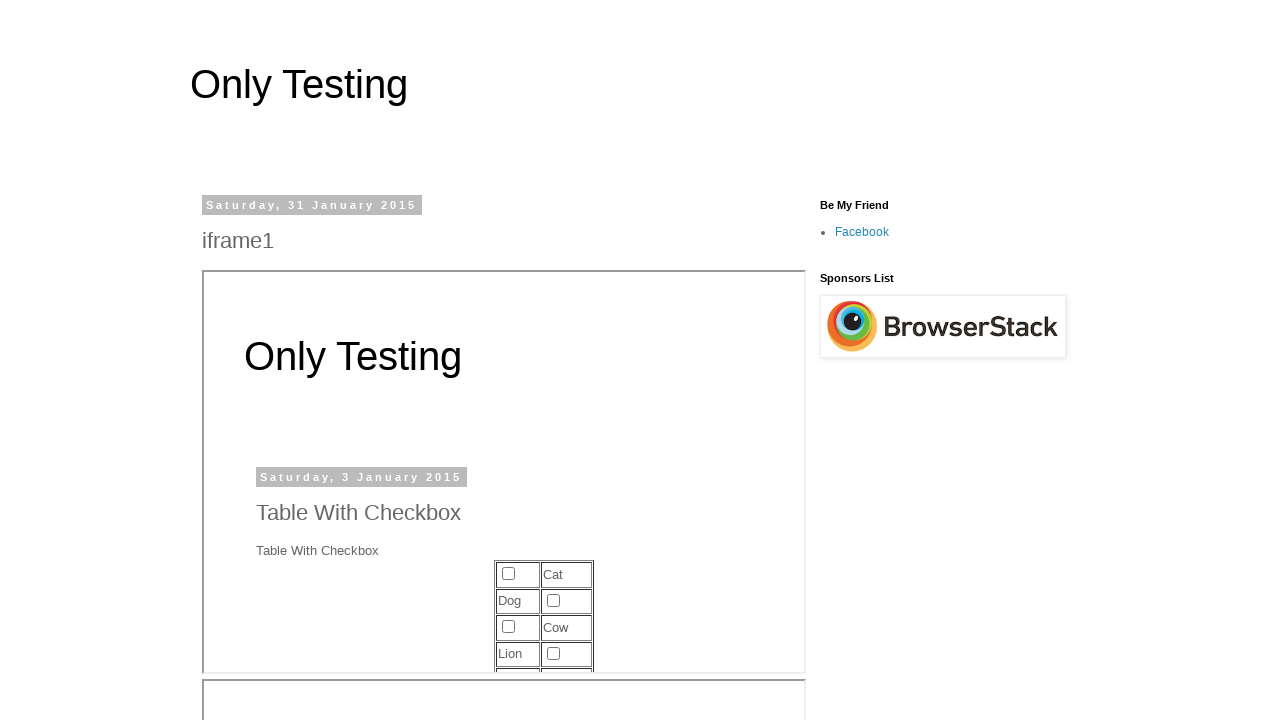

Located label element within iframe
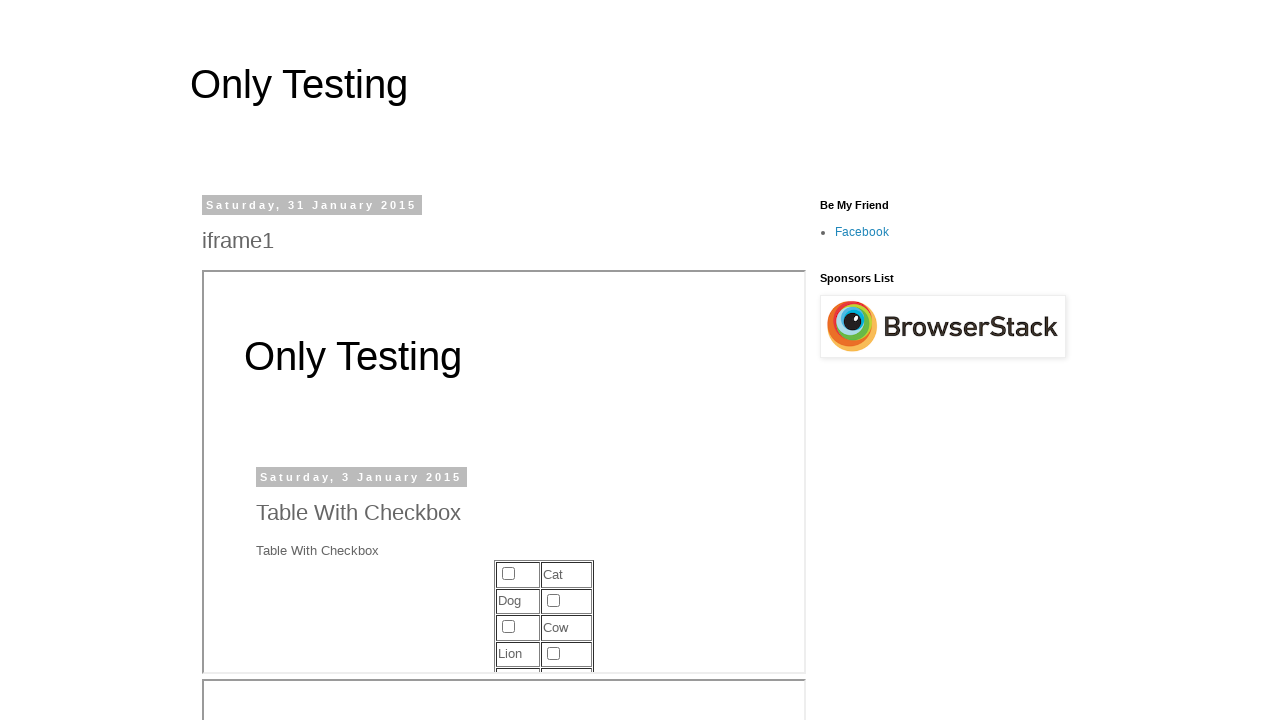

Retrieved label text from iframe: 'Saturday, 3 January 2015'
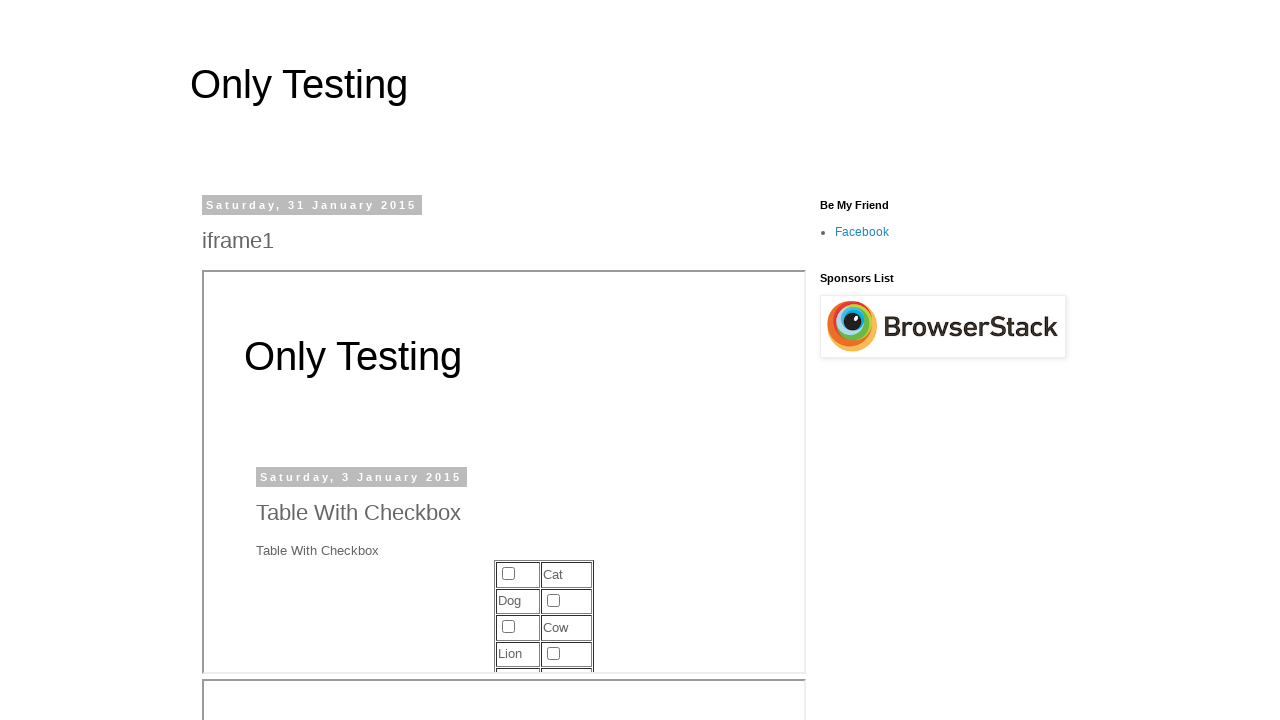

Verified label text matches expected value: 'Saturday, 3 january 2015'
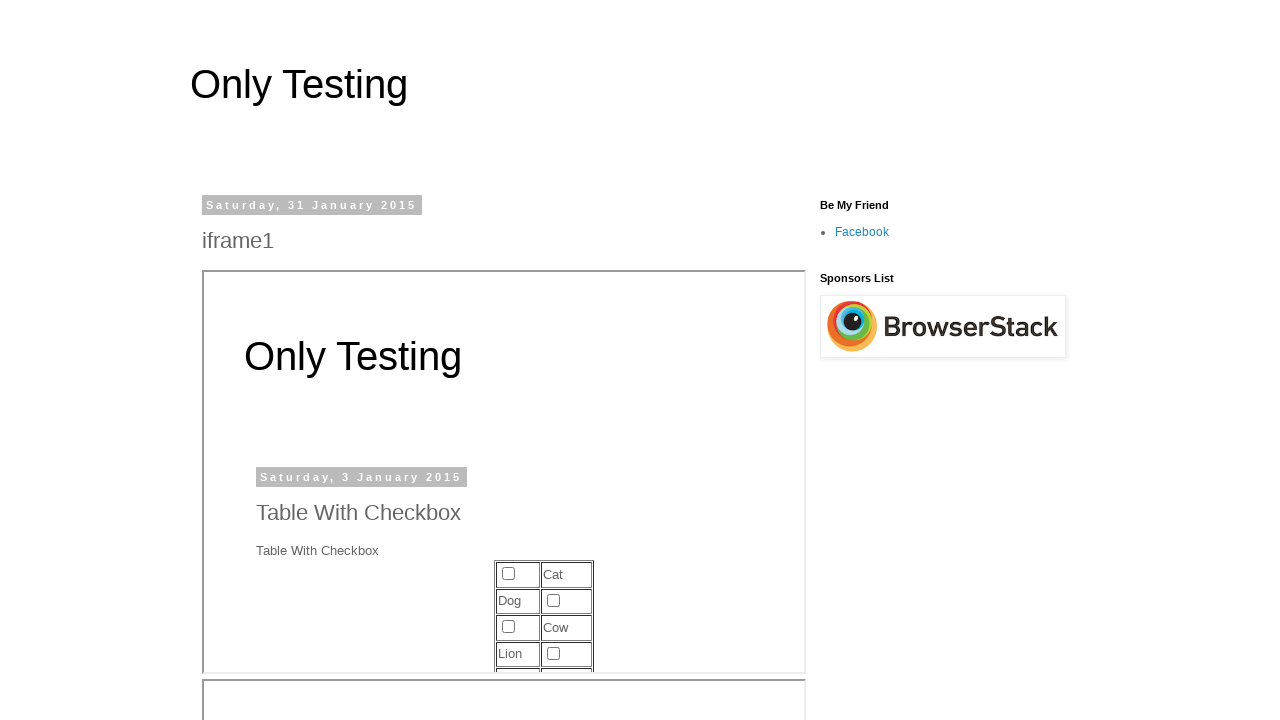

Filled Town input field with 'Hyderabad' in main content on input[name='Town']
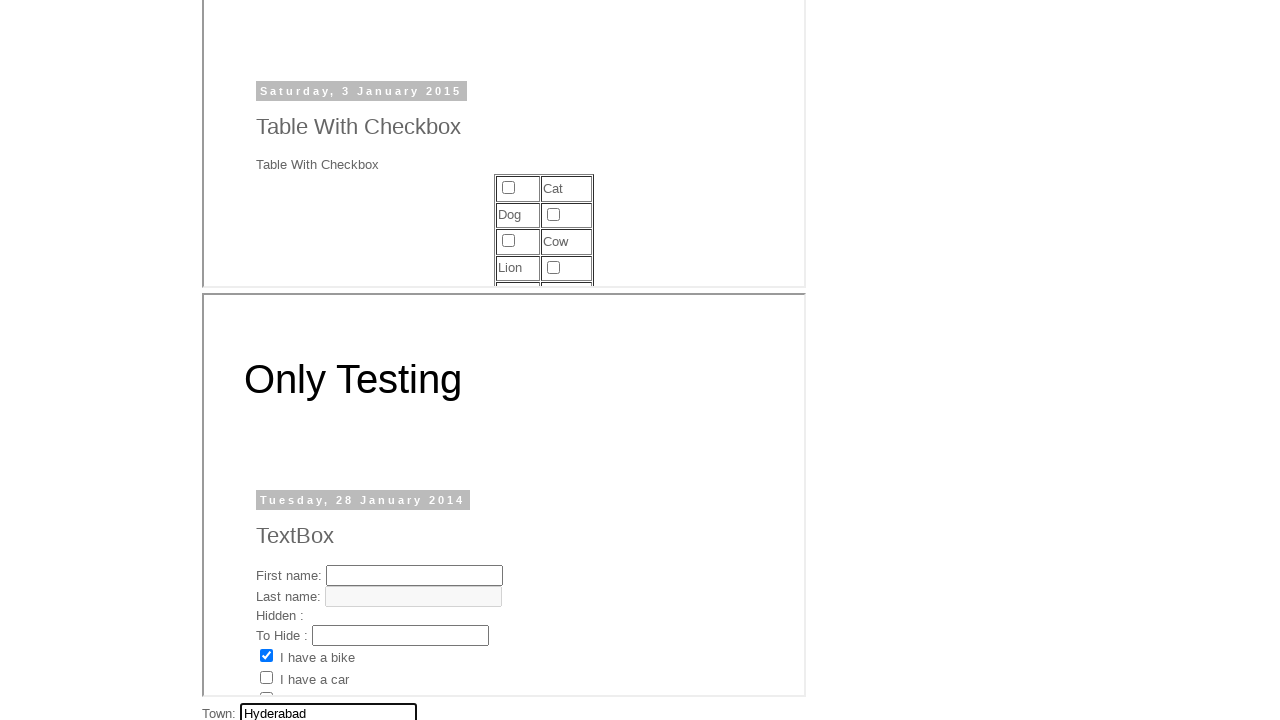

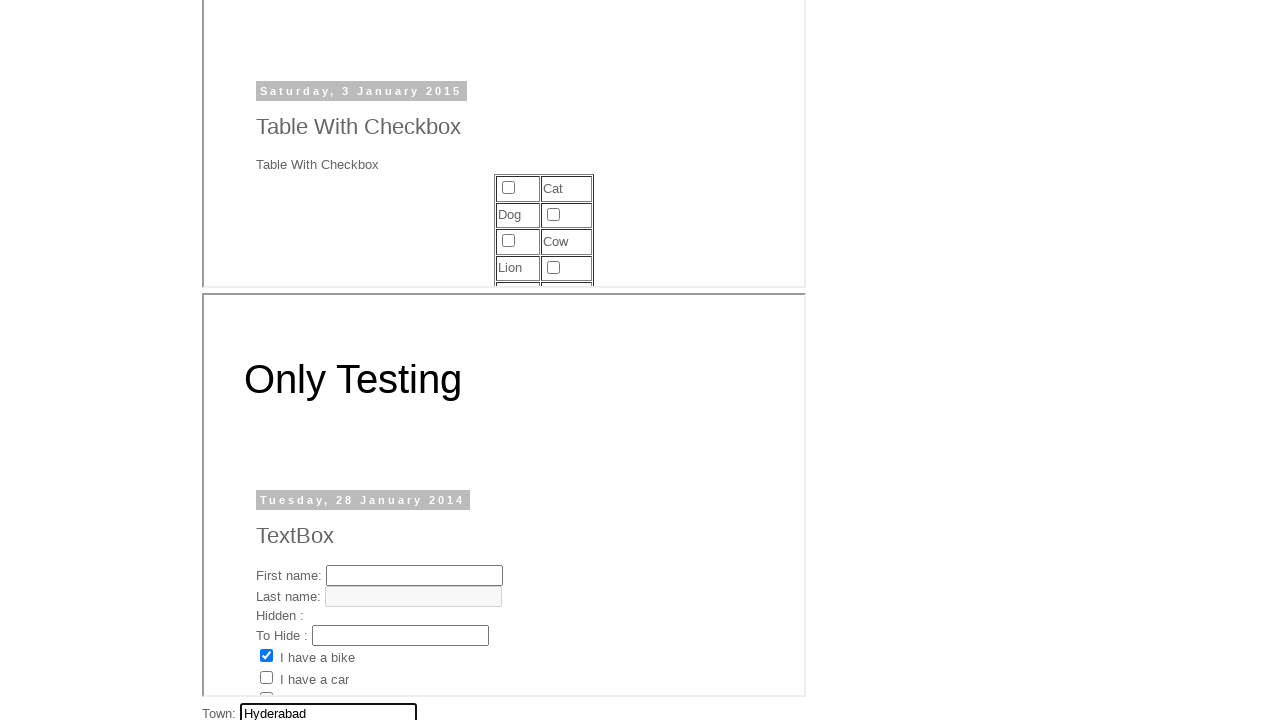